Tests bank manager functionality by adding a new customer, handling alert, and then logging in as the customer to verify the account

Starting URL: https://www.globalsqa.com/angularJs-protractor/BankingProject/#/login

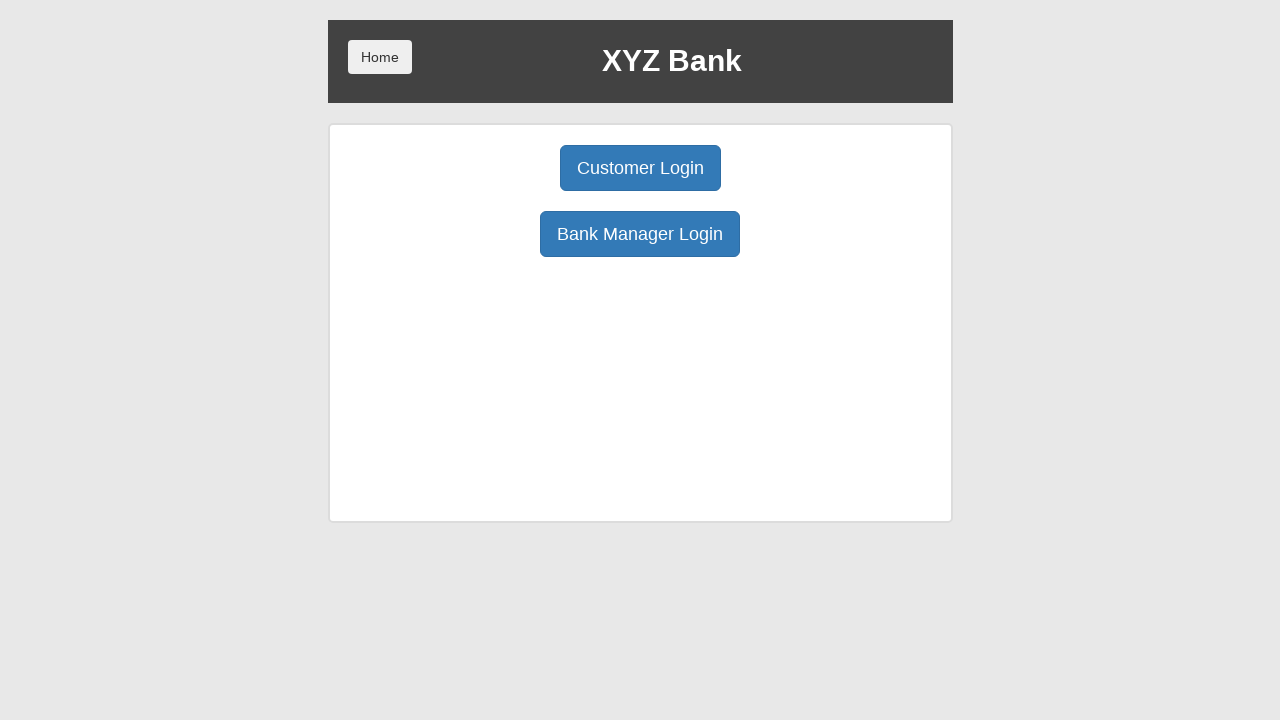

Clicked Bank Manager Login button at (640, 234) on xpath=//button[normalize-space()='Bank Manager Login']
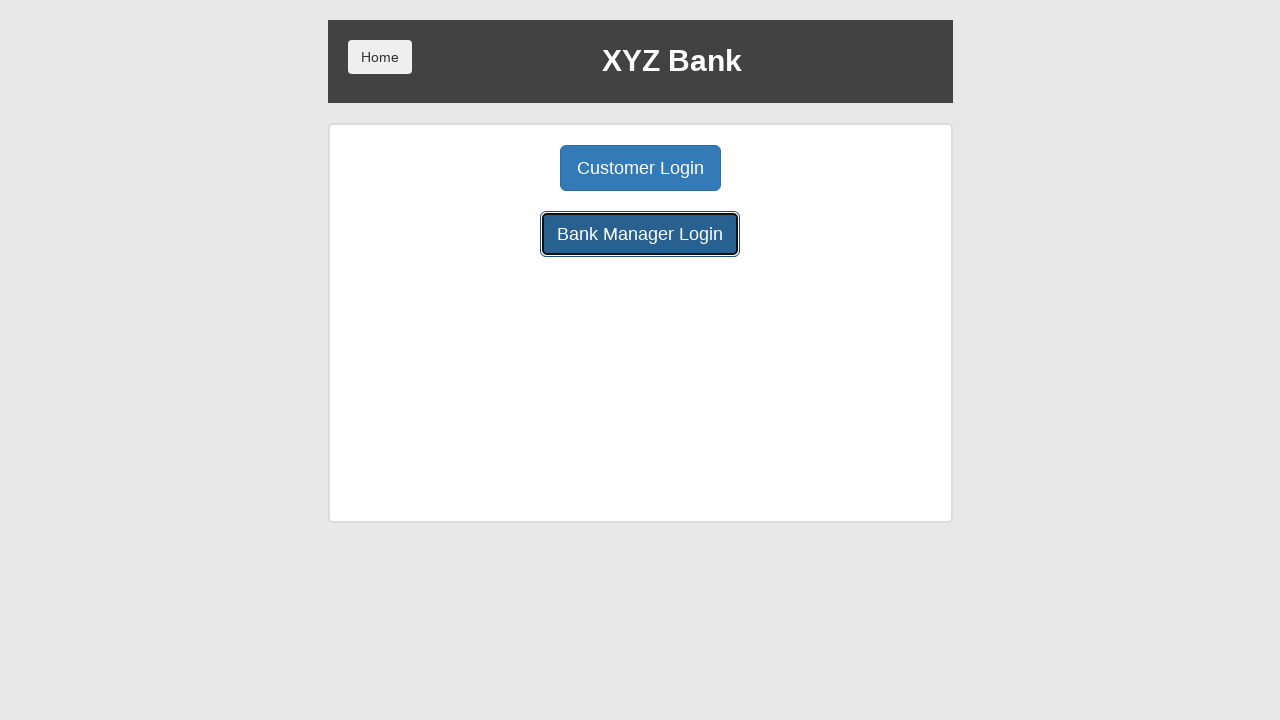

Clicked Add Customer button at (502, 168) on xpath=//button[normalize-space()='Add Customer']
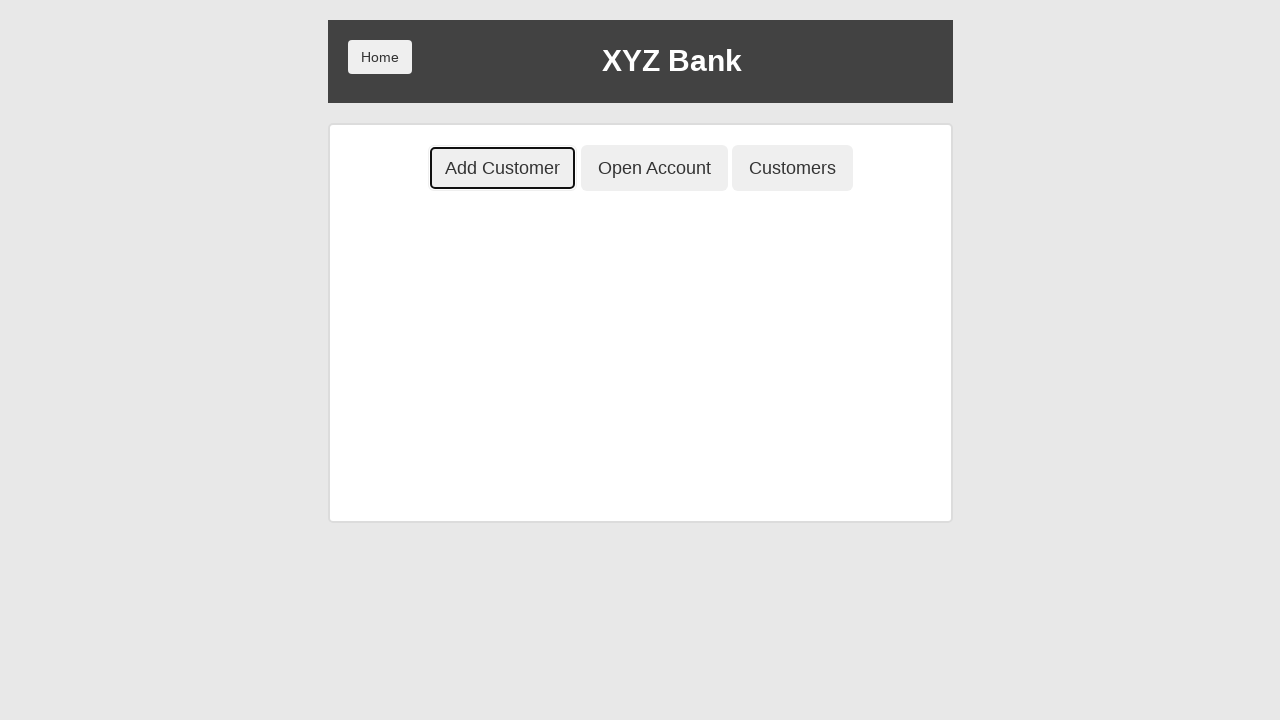

Filled First Name field with 'John' on //input[@placeholder='First Name']
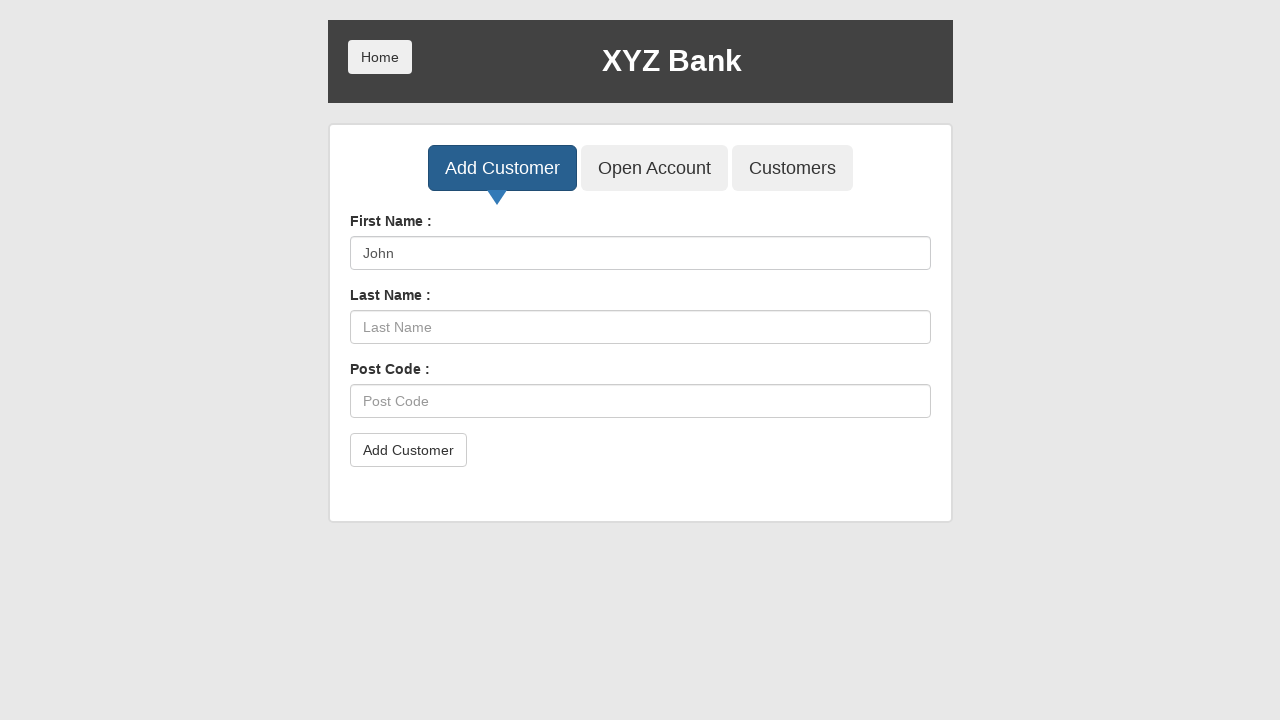

Filled Last Name field with 'NeJonh' on //input[@placeholder='Last Name']
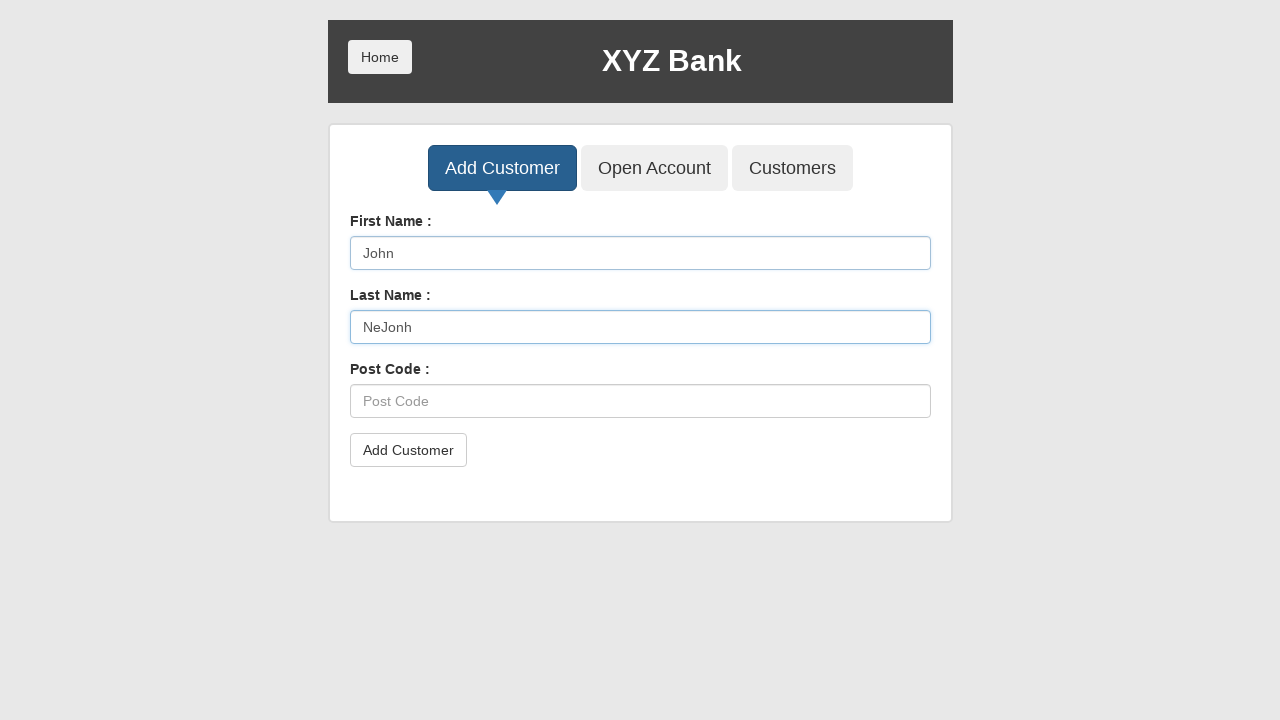

Filled Post Code field with '12334' on //input[@placeholder='Post Code']
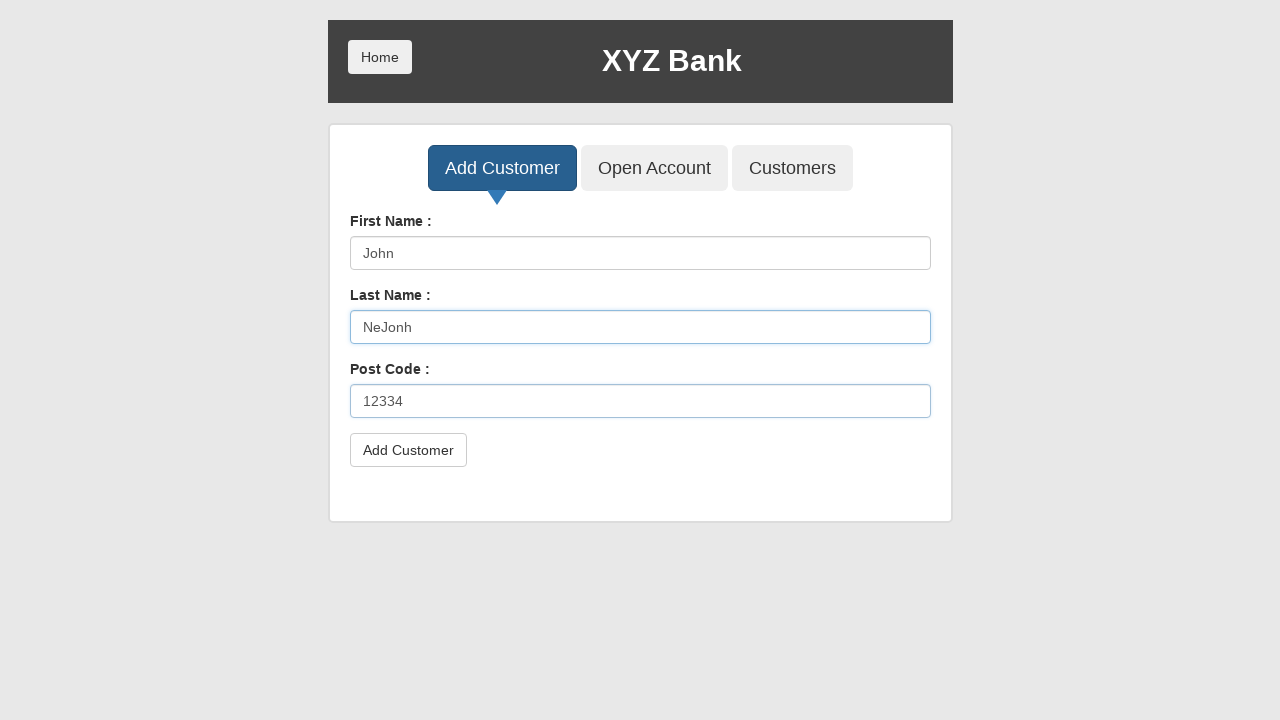

Clicked submit button to add new customer at (408, 450) on xpath=//button[@type='submit']
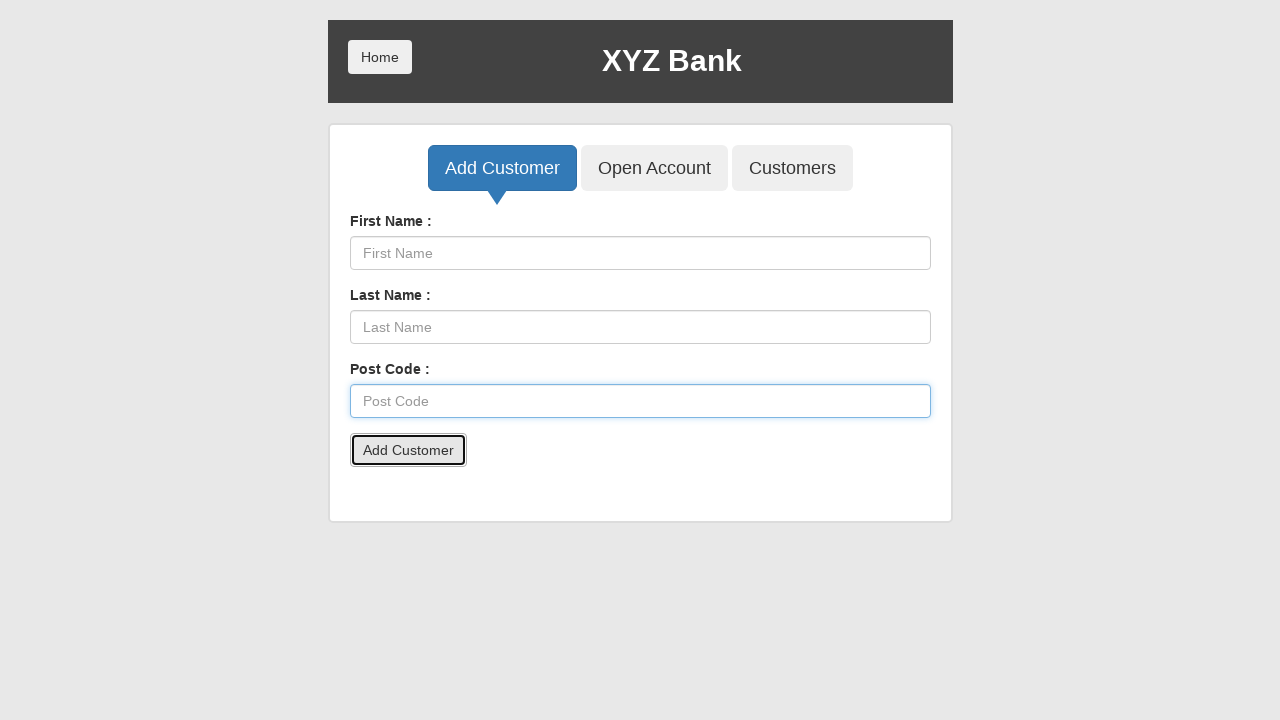

Accepted alert dialog for customer creation
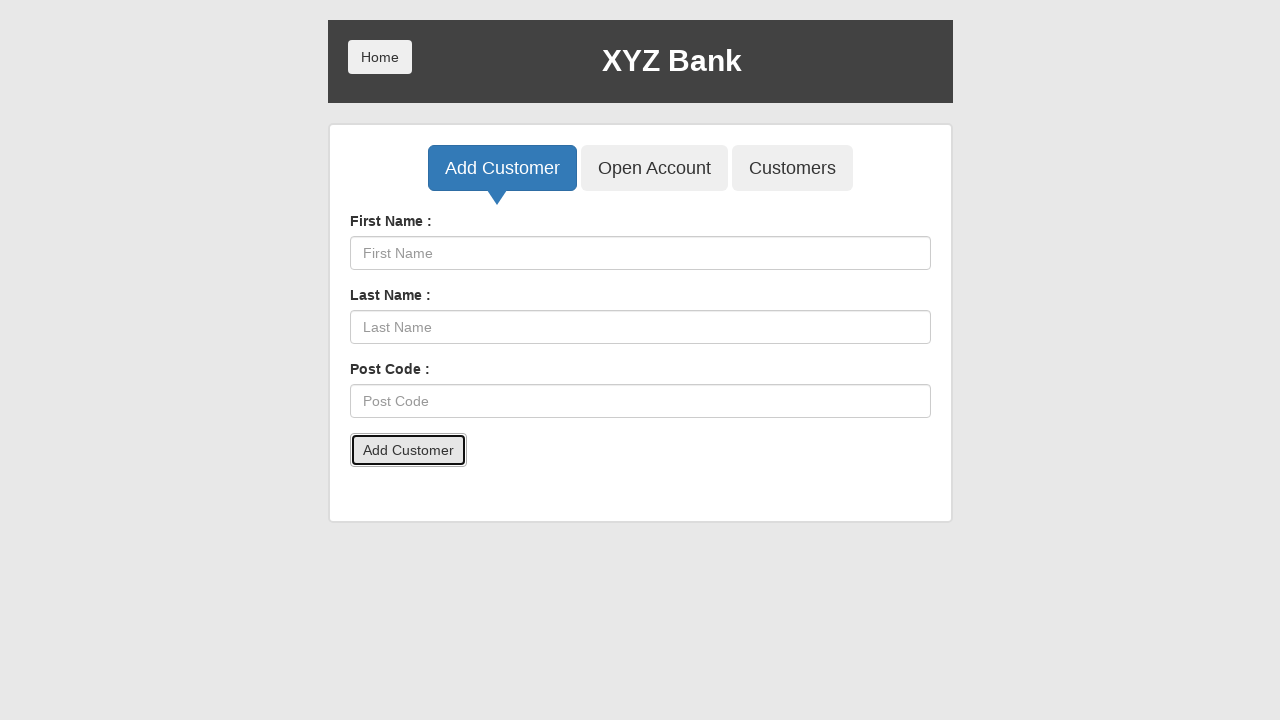

Clicked Open Account button at (502, 168) on xpath=//button[@class='btn btn-lg tab btn-primary']
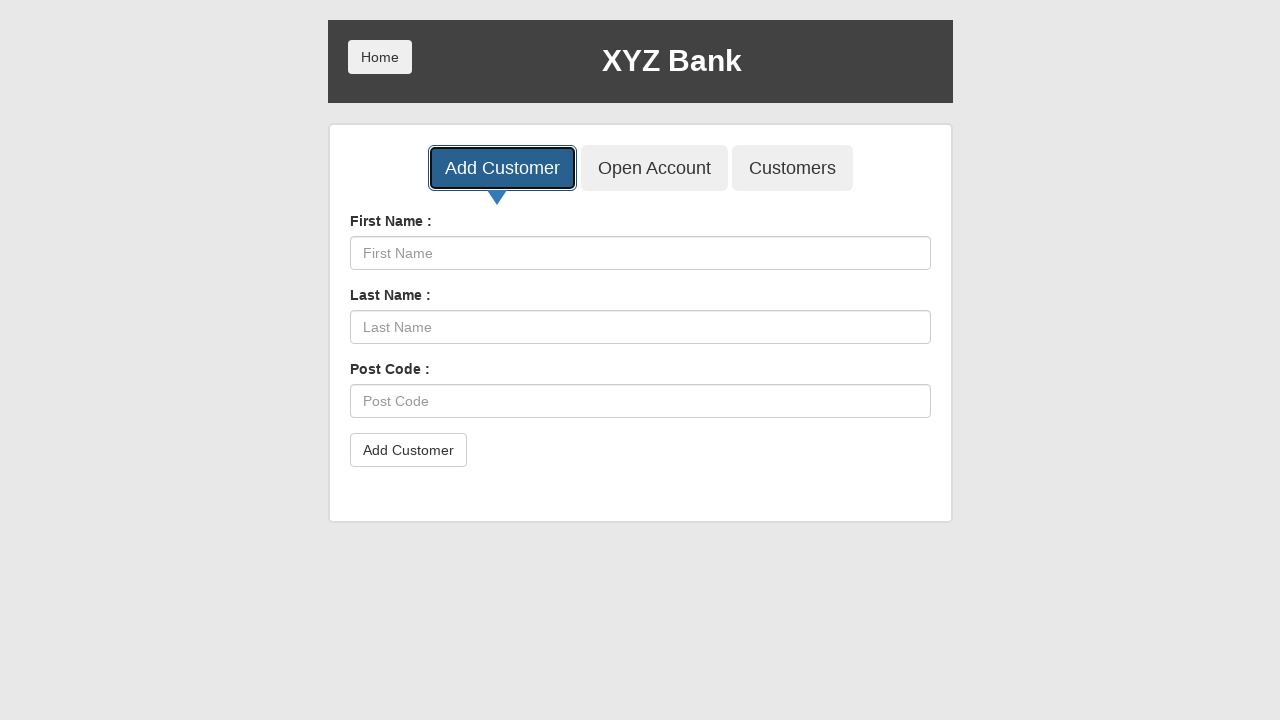

Clicked Home button to return to main page at (380, 57) on xpath=/html[1]/body[1]/div[1]/div[1]/div[1]/button[1]
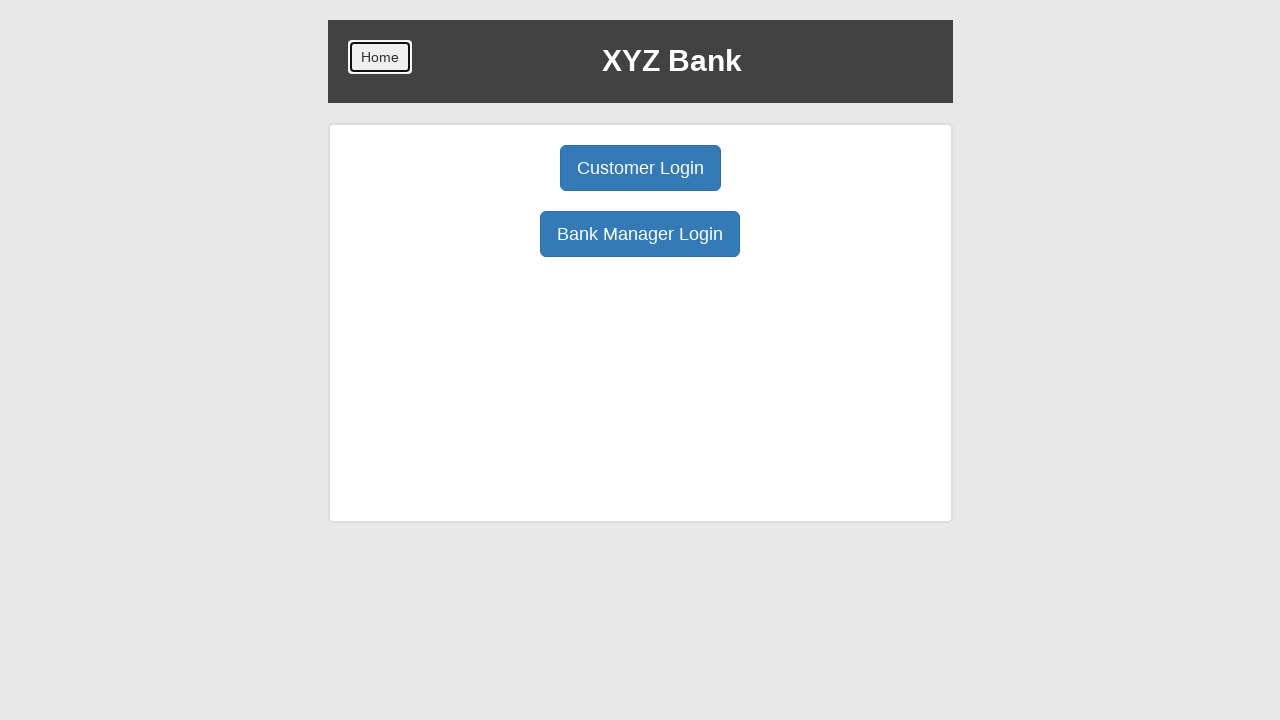

Verified Customer Login button is present
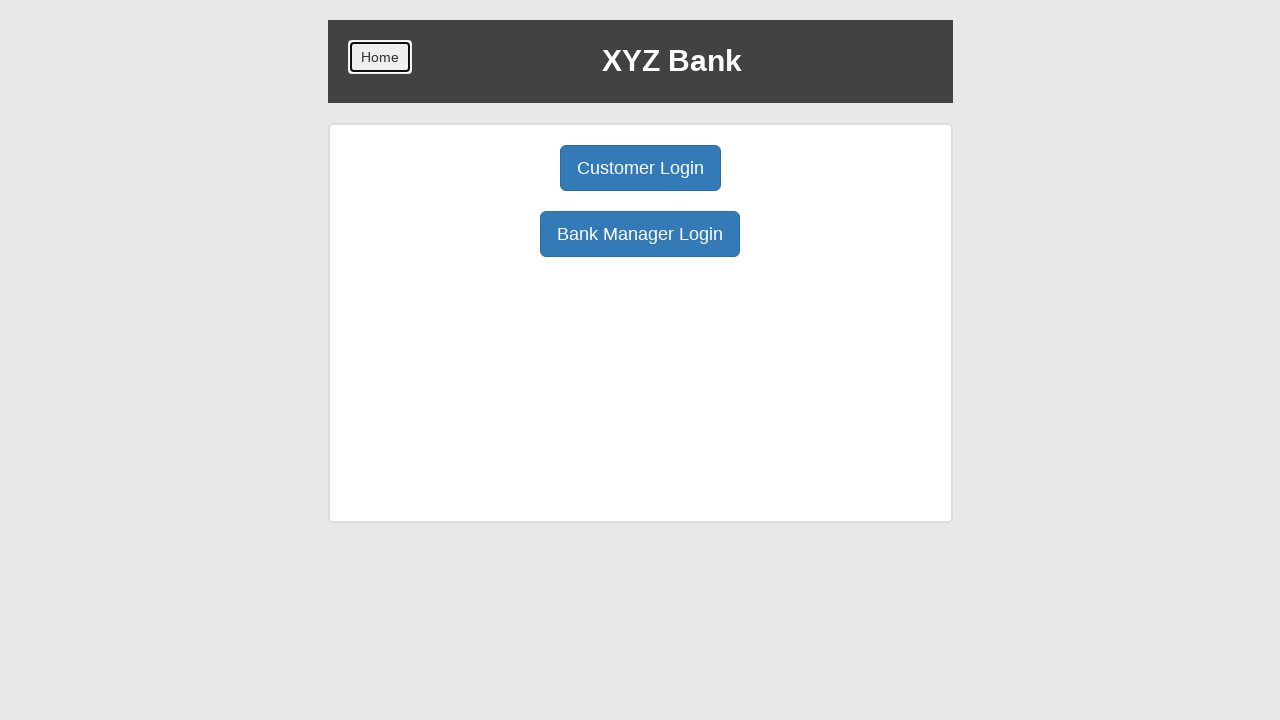

Clicked Customer Login button at (640, 168) on xpath=//button[normalize-space()='Customer Login']
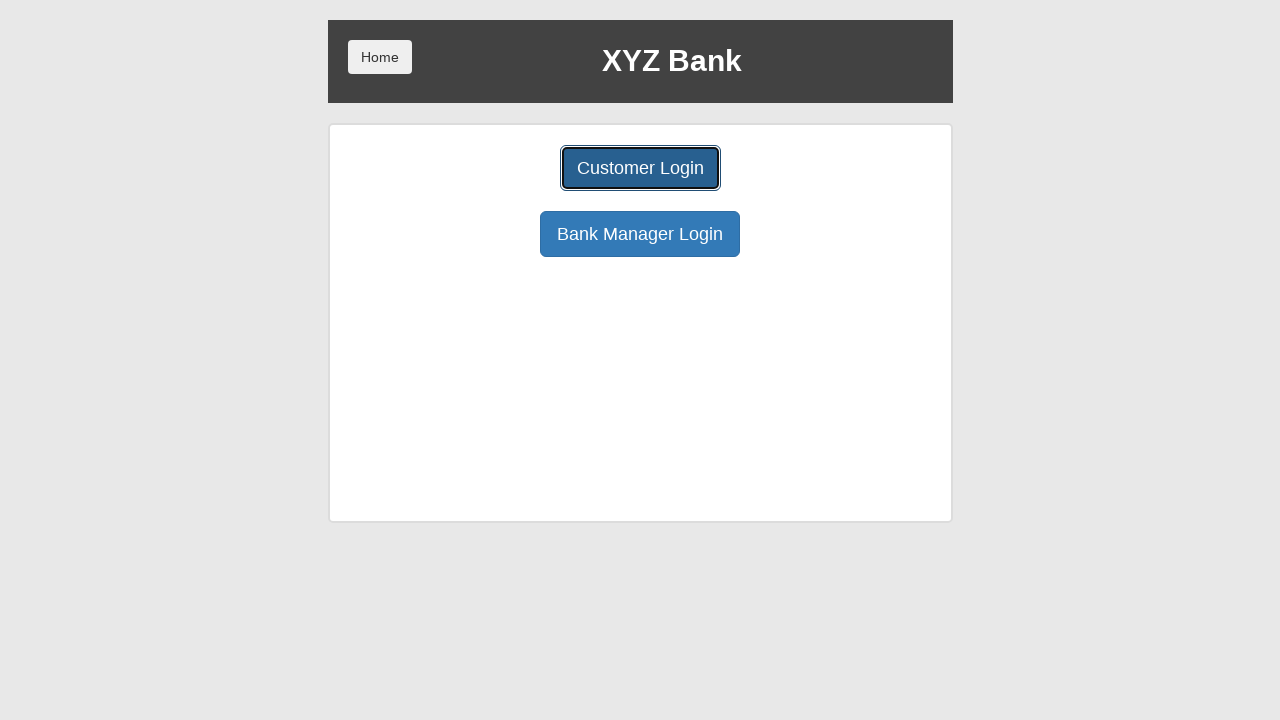

Selected customer with ID '6' from dropdown on #userSelect
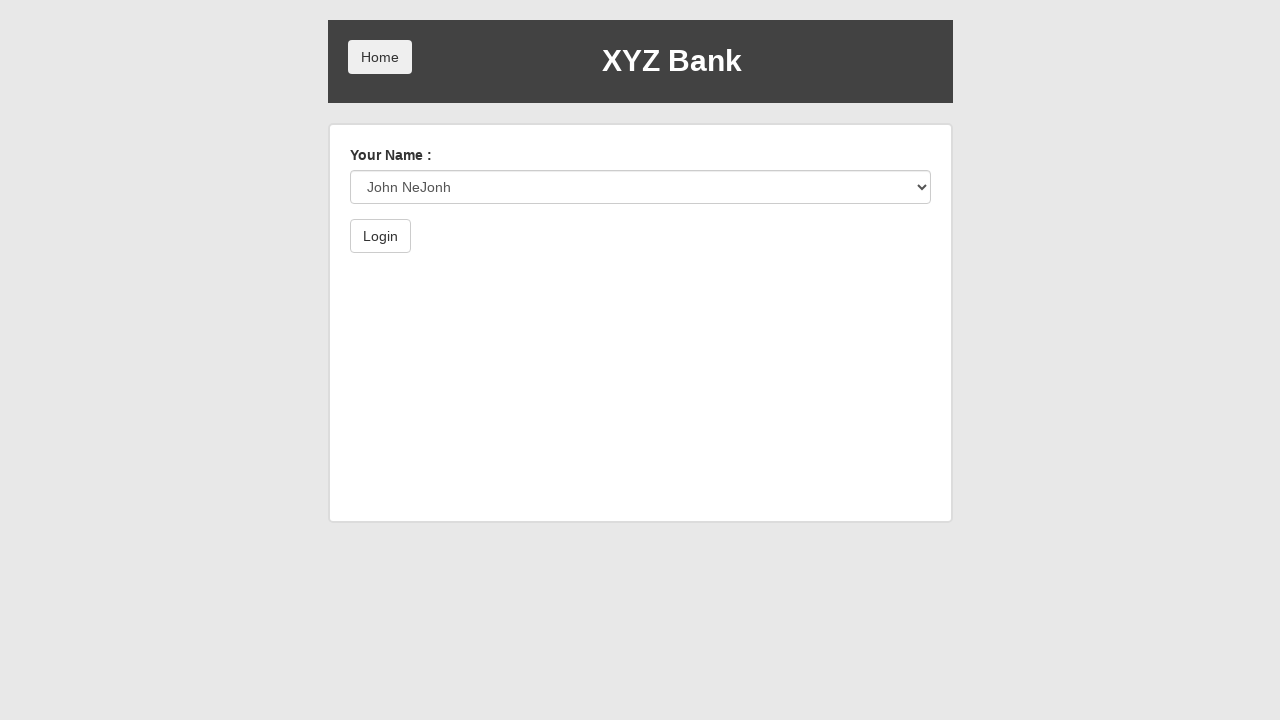

Clicked login submit button at (380, 236) on xpath=//button[@type='submit']
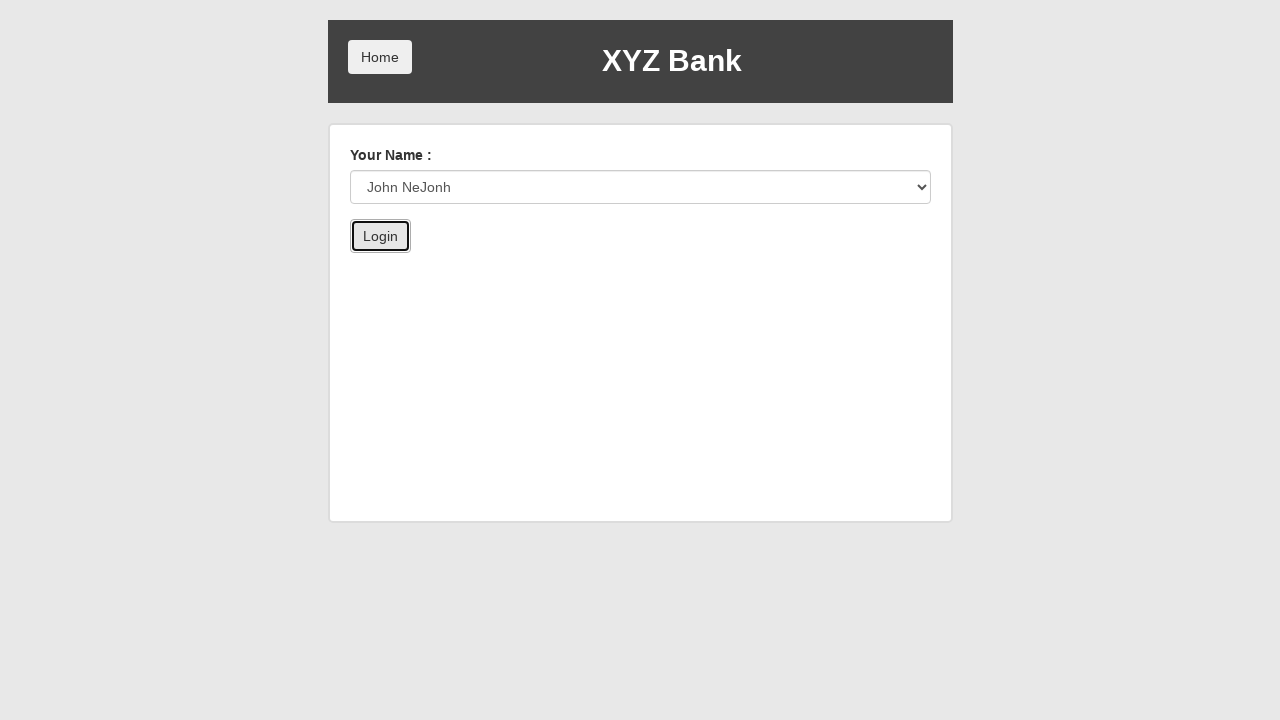

Verified customer name 'John NeJonh' is displayed in account
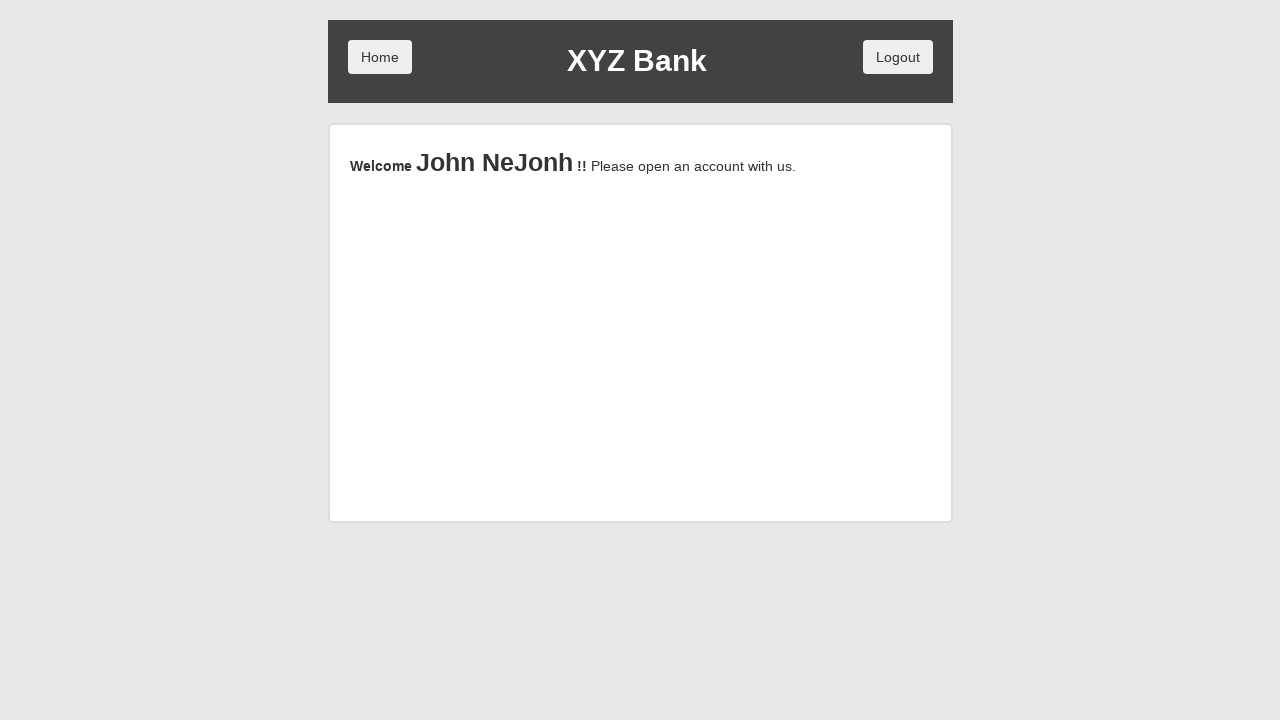

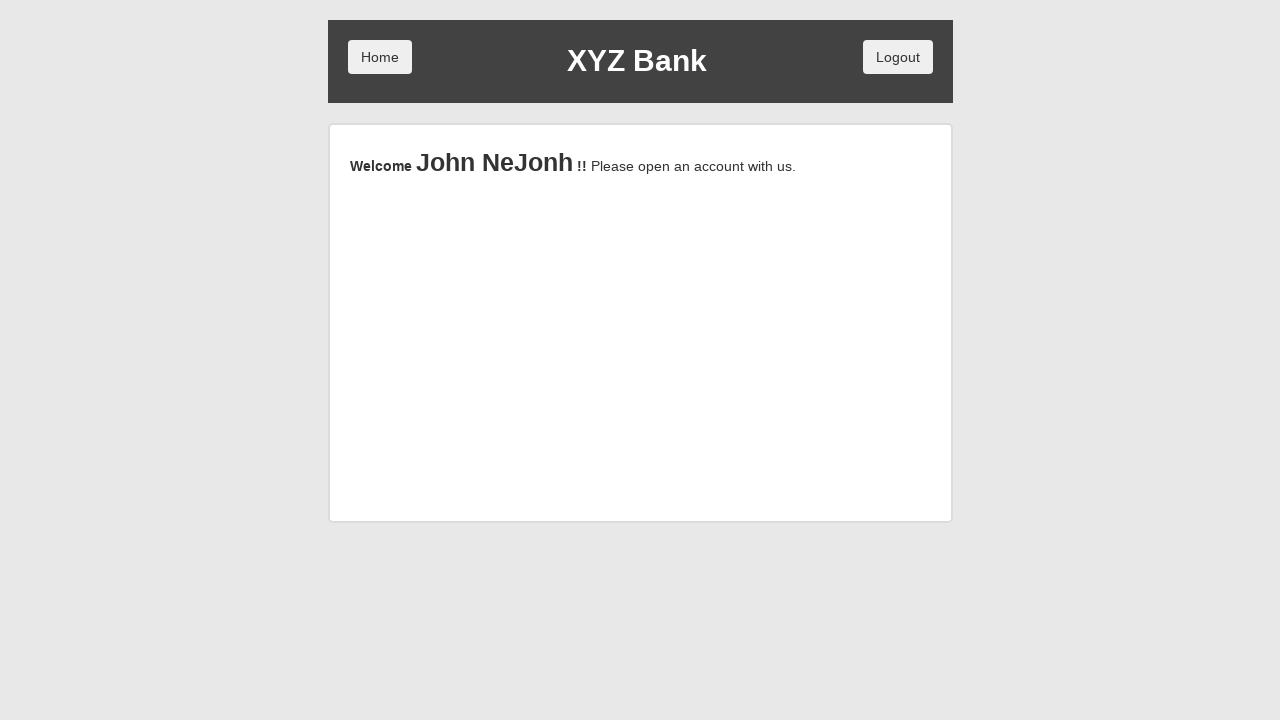